Navigates to Roblox login page and clicks on Username and Create account links

Starting URL: https://www.roblox.com/NewLogin?ReturnUrl=%2fredeem

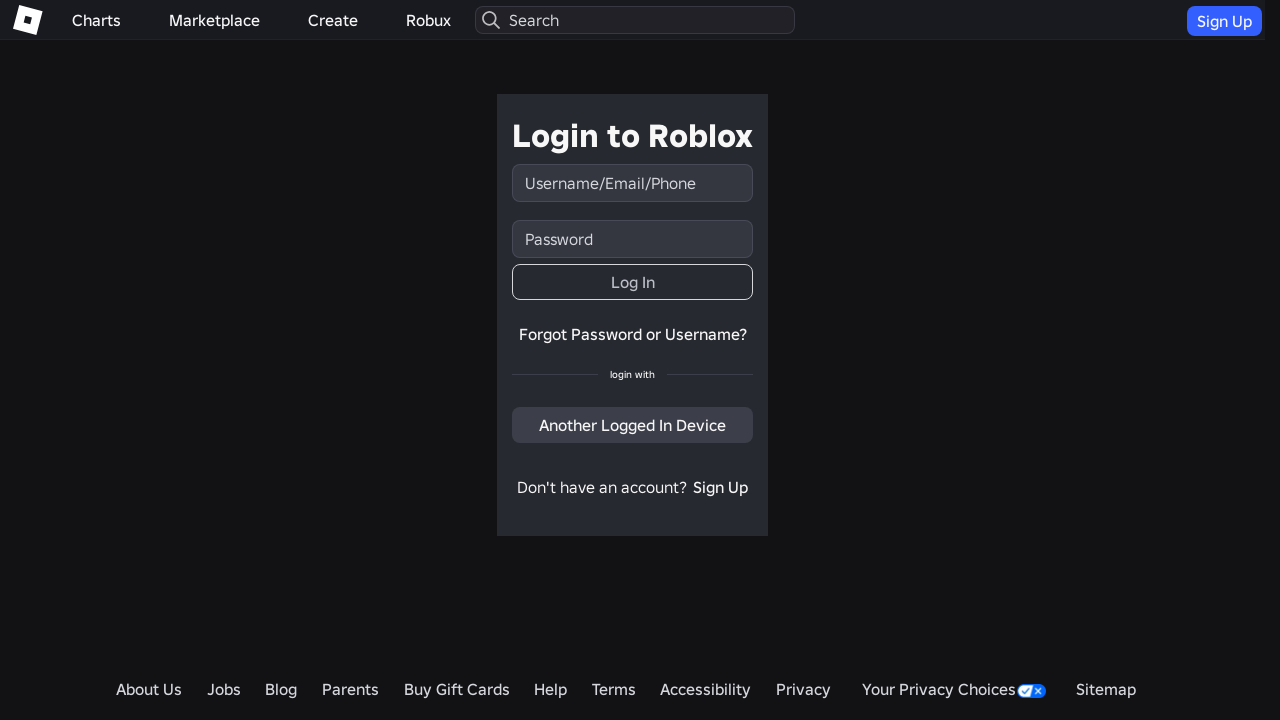

Clicked on Username? link at (632, 334) on a:has-text('Username?')
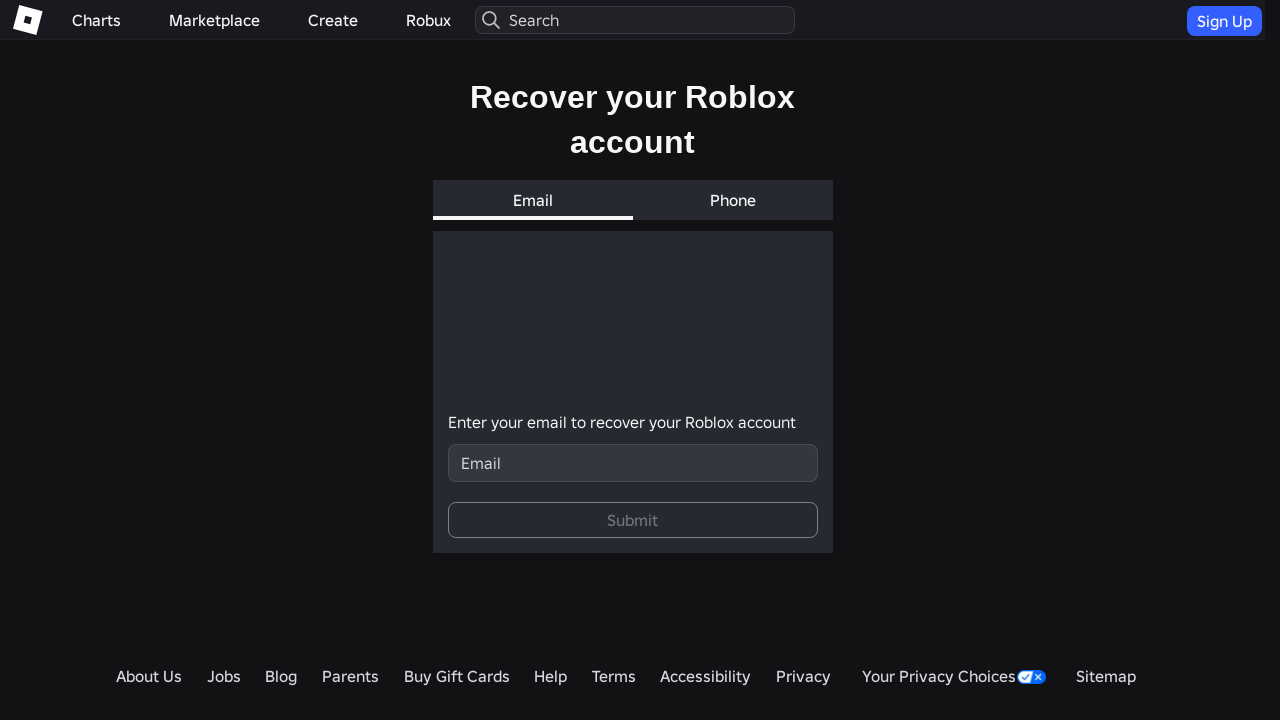

Navigated back to Roblox login page
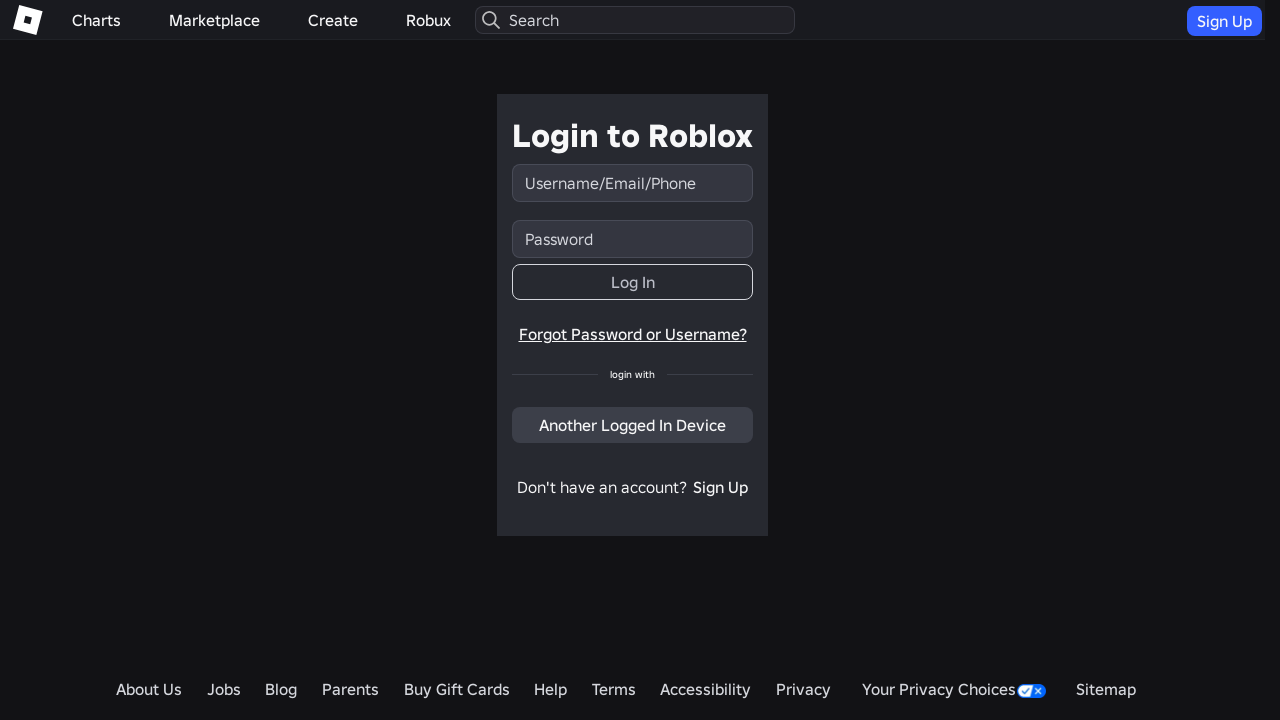

Clicked on Create account link at (333, 20) on a:has-text('Create')
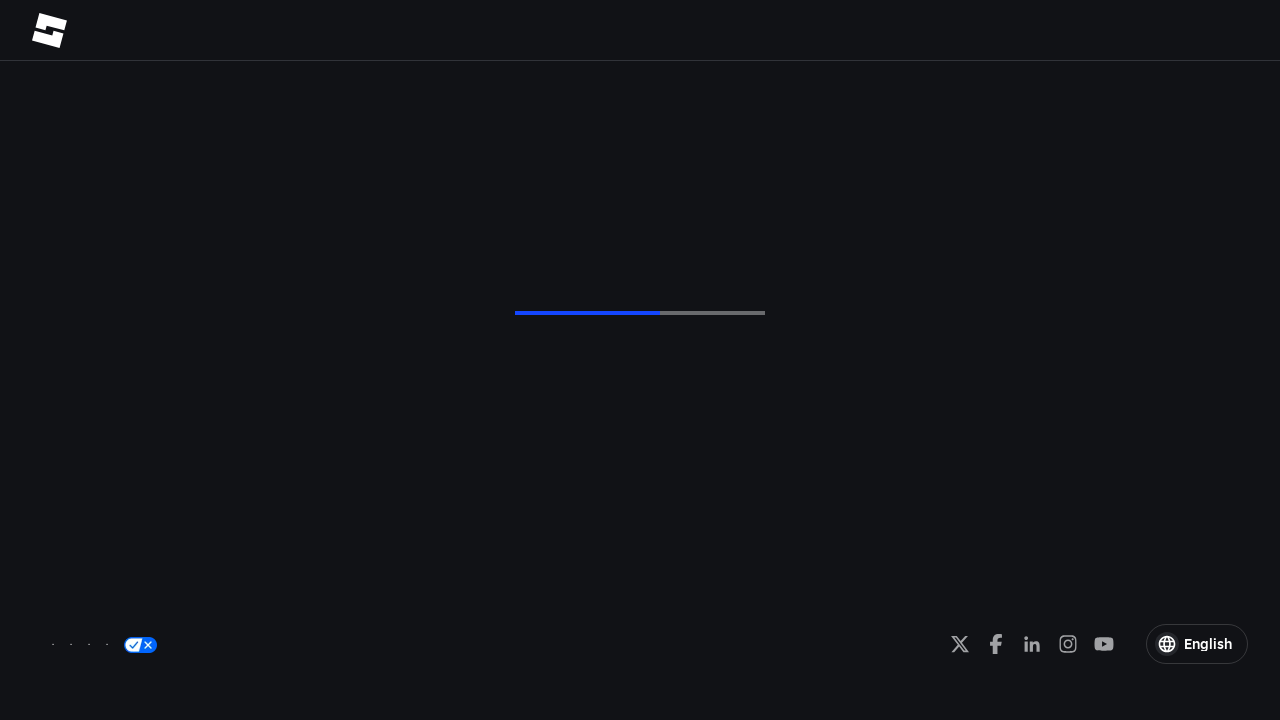

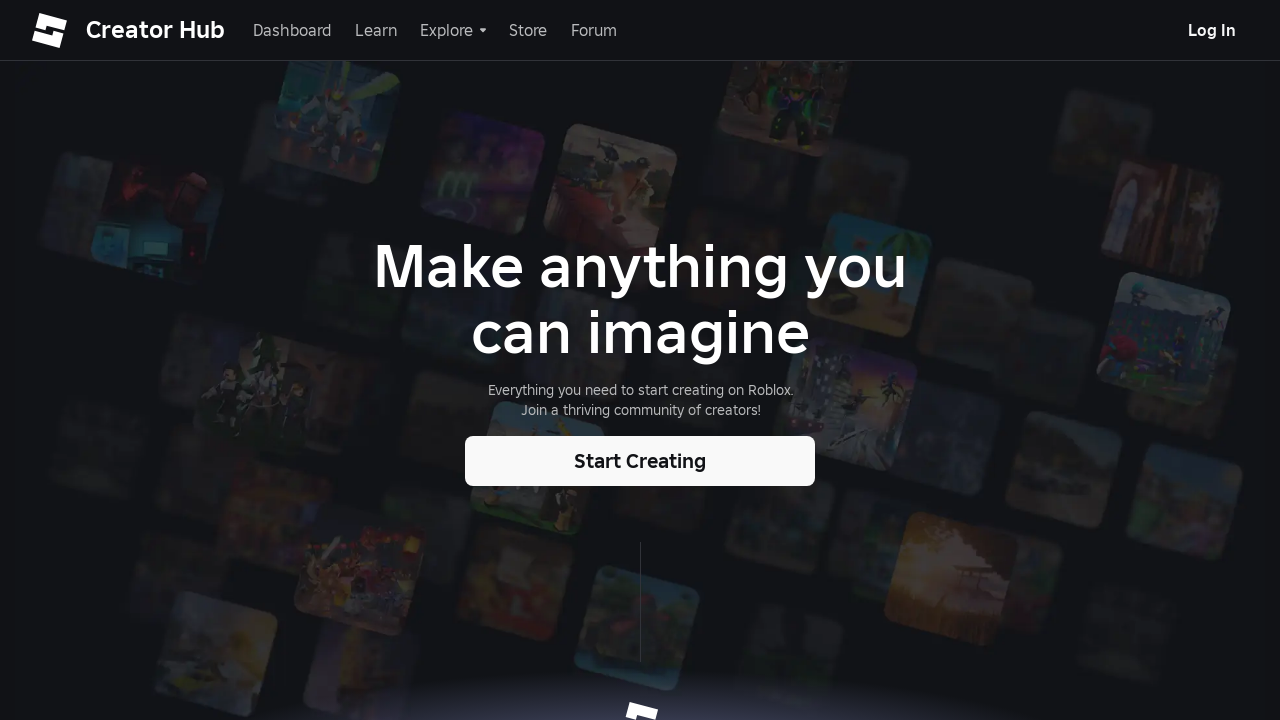